Tests mouse interaction by clicking on a link element and performing a mouse button action

Starting URL: https://awesomeqa.com/selenium/mouse_interaction.html

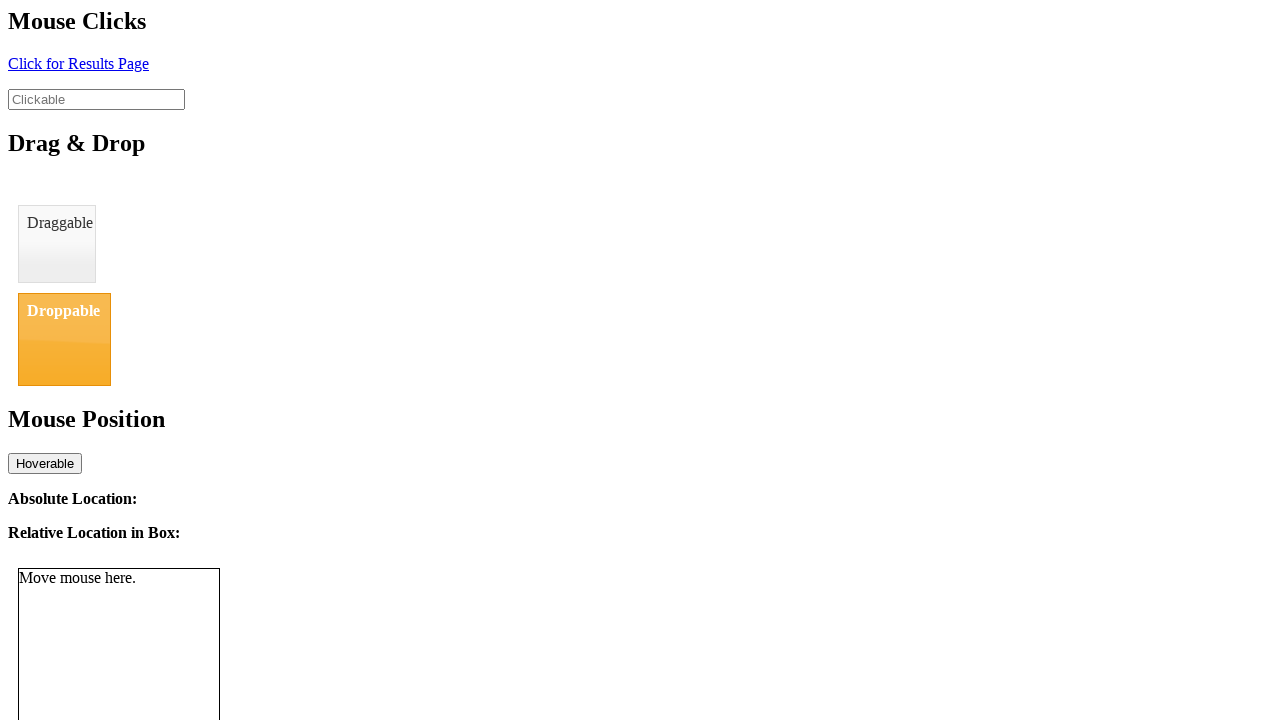

Clicked on the link element with id 'click' at (78, 63) on a#click
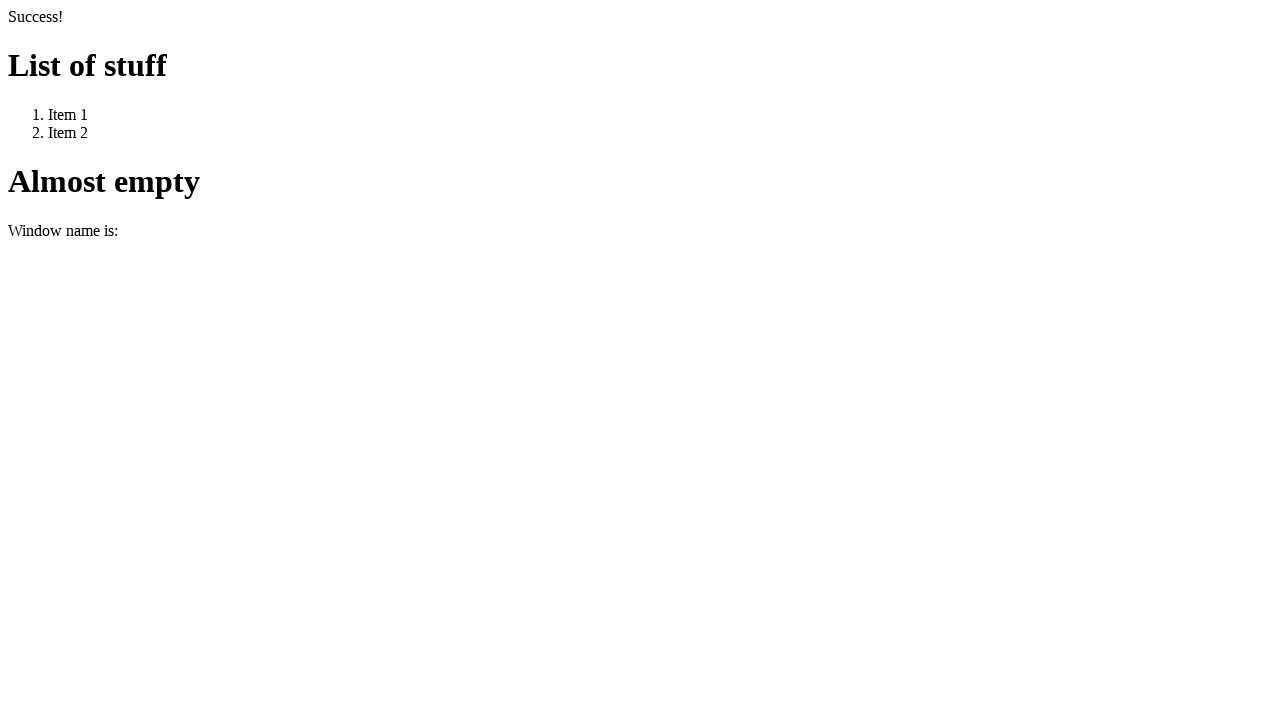

Navigated back to previous page
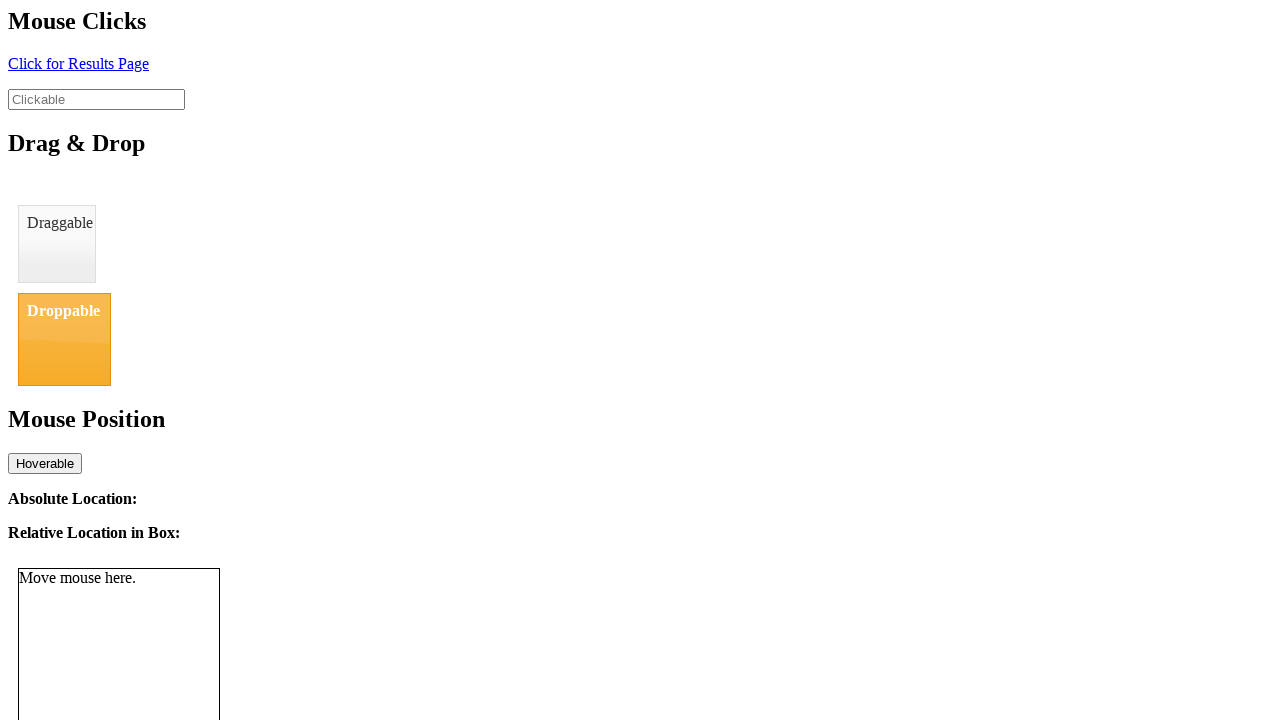

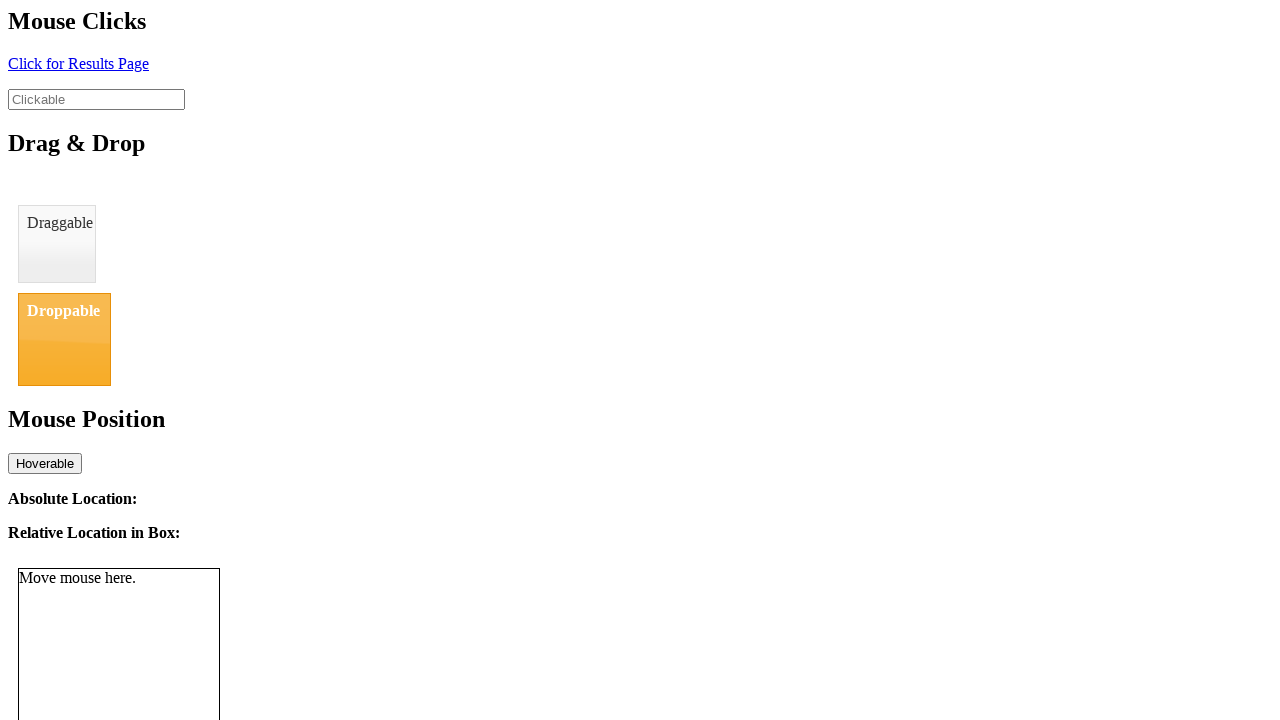